Tests table data verification by iterating through table rows to find a specific course name and verifying its associated price value is correct

Starting URL: https://rahulshettyacademy.com/AutomationPractice/

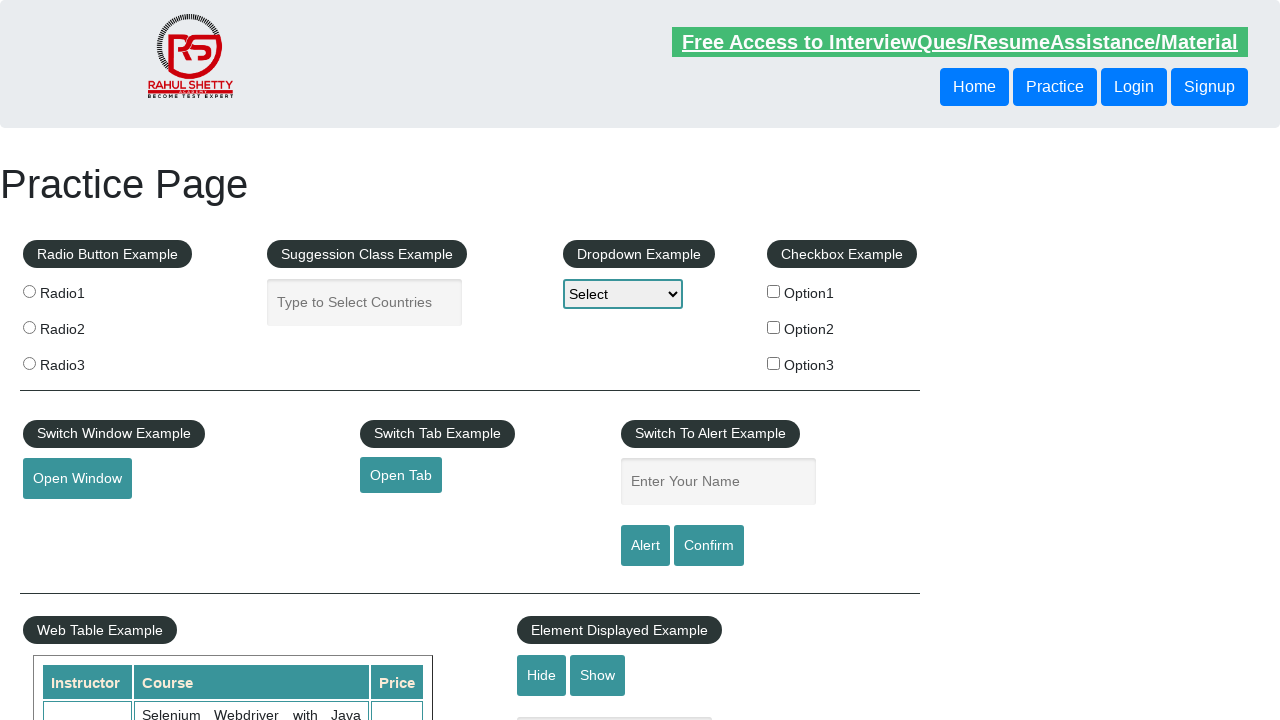

Waited for table to load - second column selector found
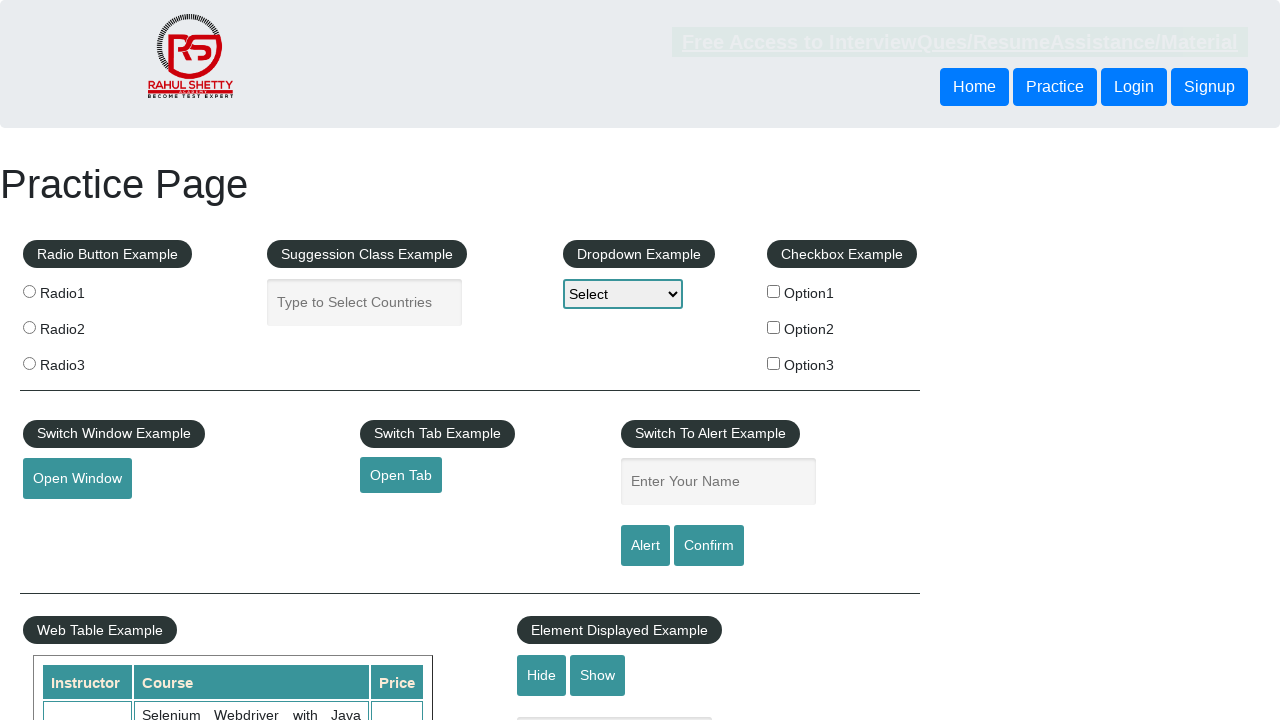

Retrieved all course name cells from second column
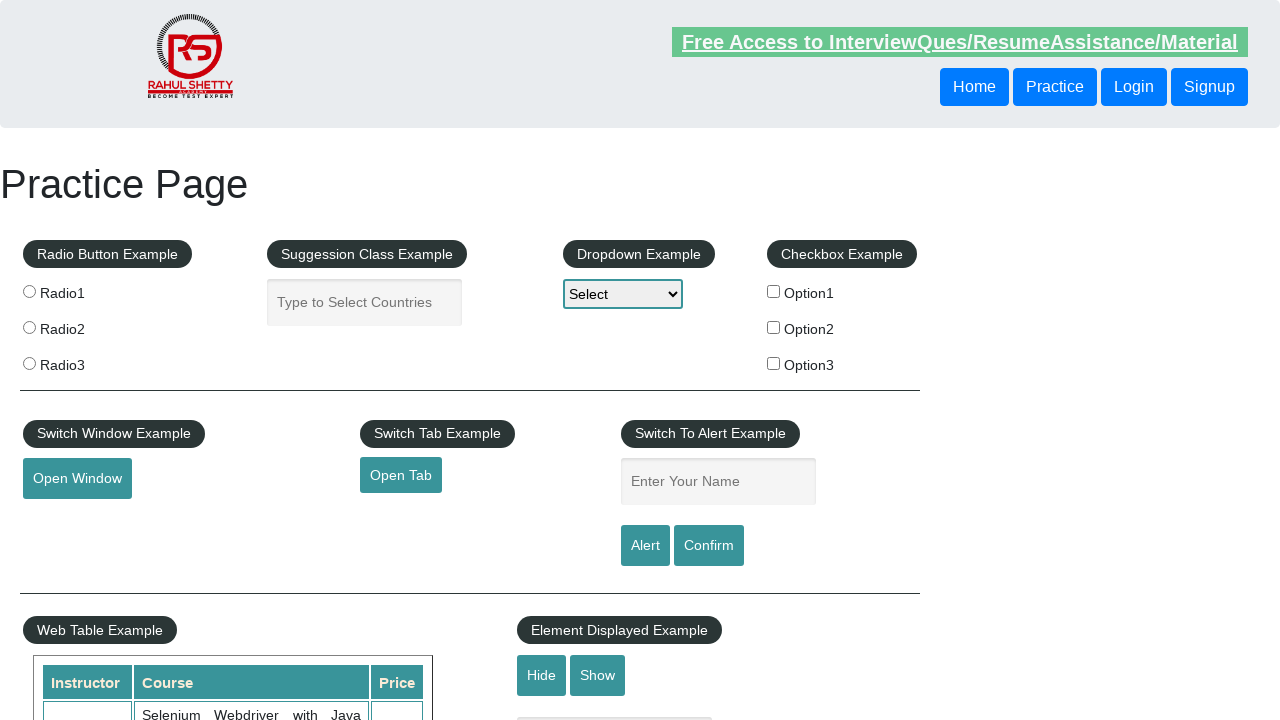

Retrieved text content from course cell 0: 'Selenium Webdriver with Java Basics + Advanced + Interview Guide'
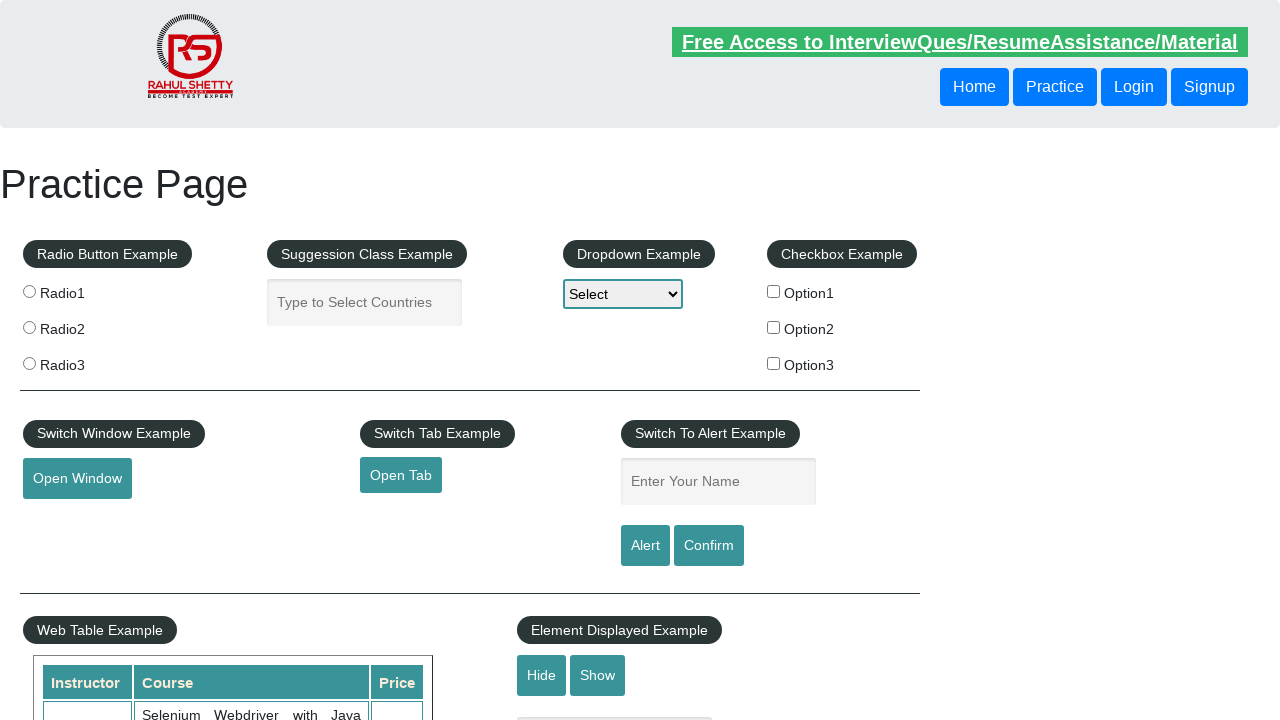

Retrieved text content from course cell 1: 'Learn SQL in Practical + Database Testing from Scratch'
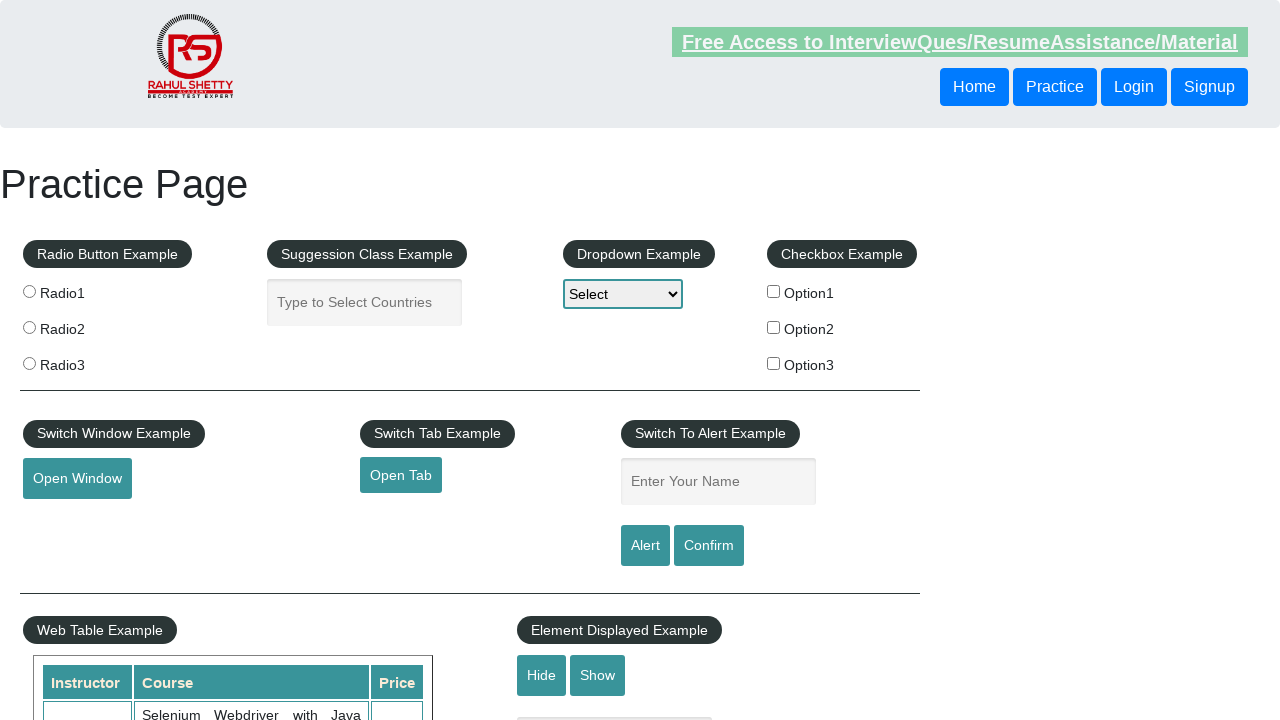

Retrieved text content from course cell 2: 'Appium (Selenium) - Mobile Automation Testing from Scratch'
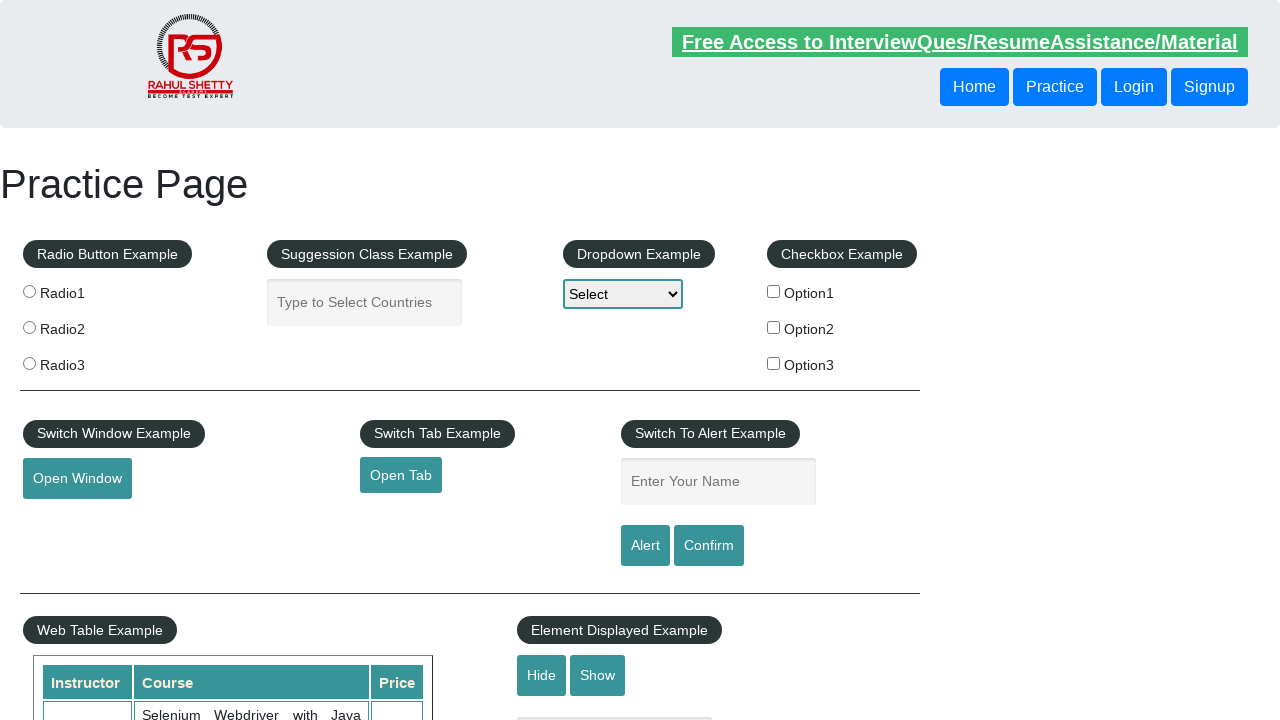

Retrieved text content from course cell 3: 'WebSecurity Testing for Beginners-QA knowledge to next level'
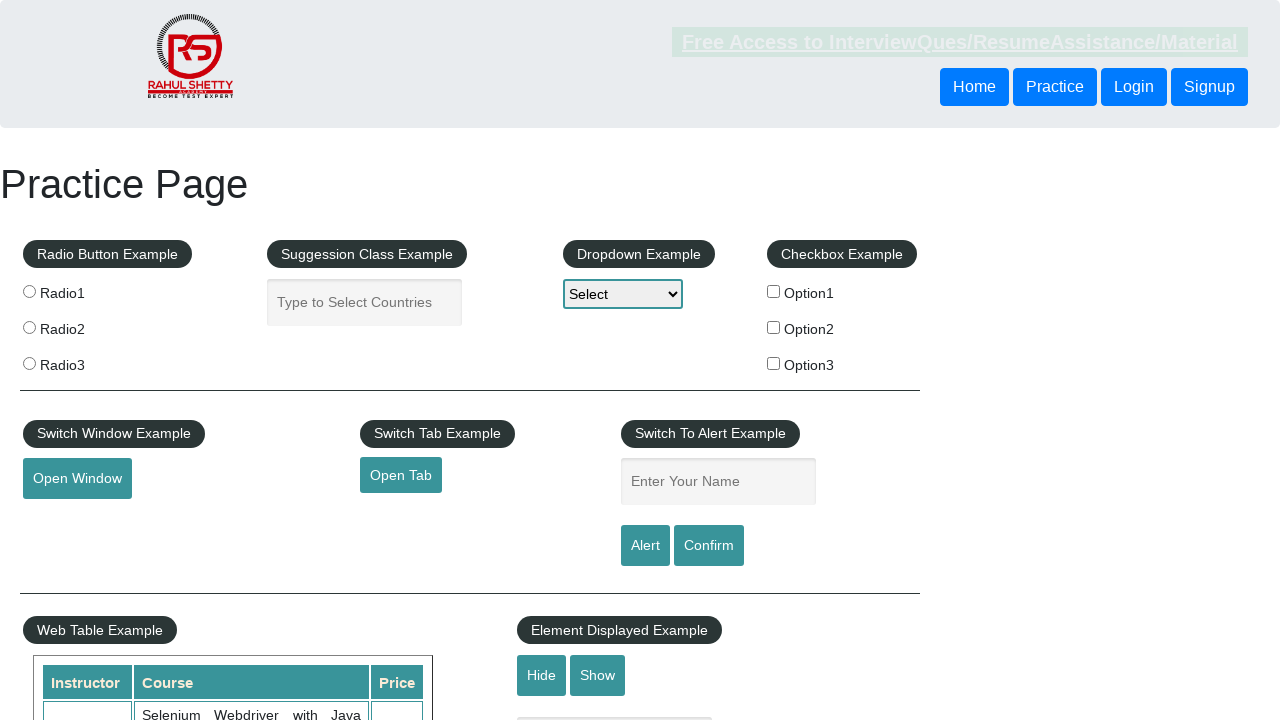

Retrieved text content from course cell 4: 'Learn JMETER from Scratch - (Performance + Load) Testing Tool'
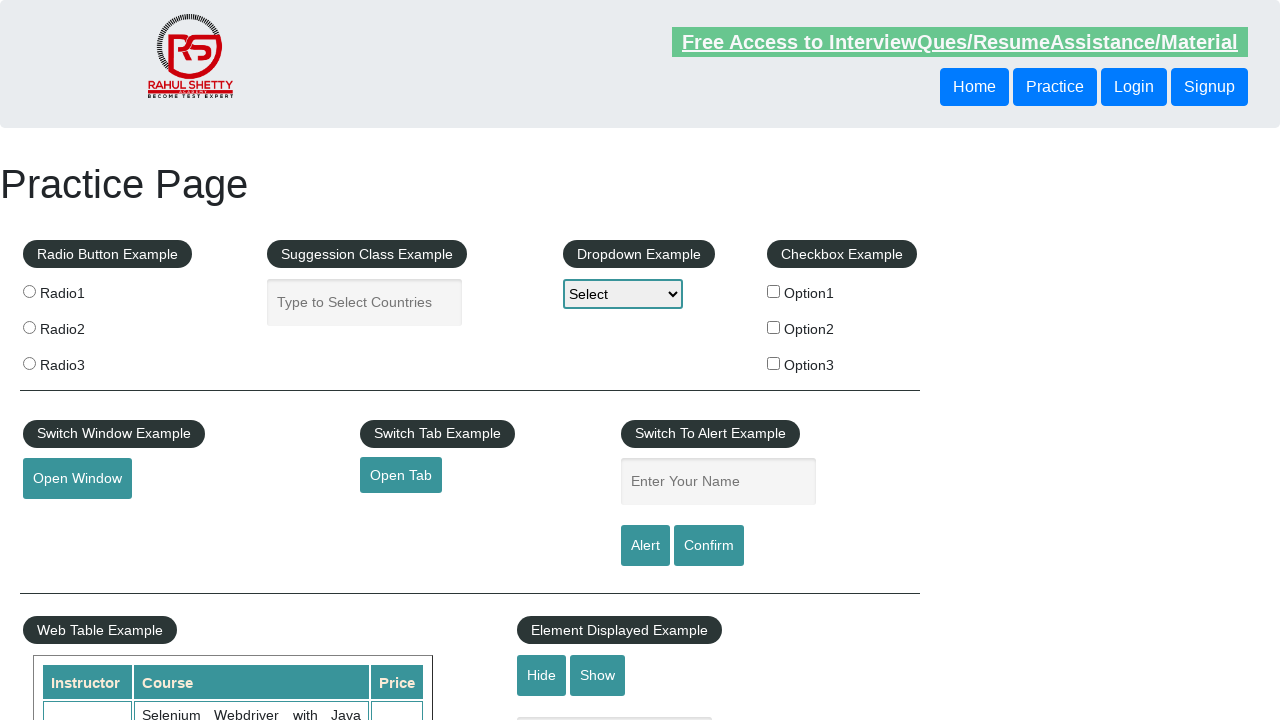

Retrieved text content from course cell 5: 'WebServices / REST API Testing with SoapUI'
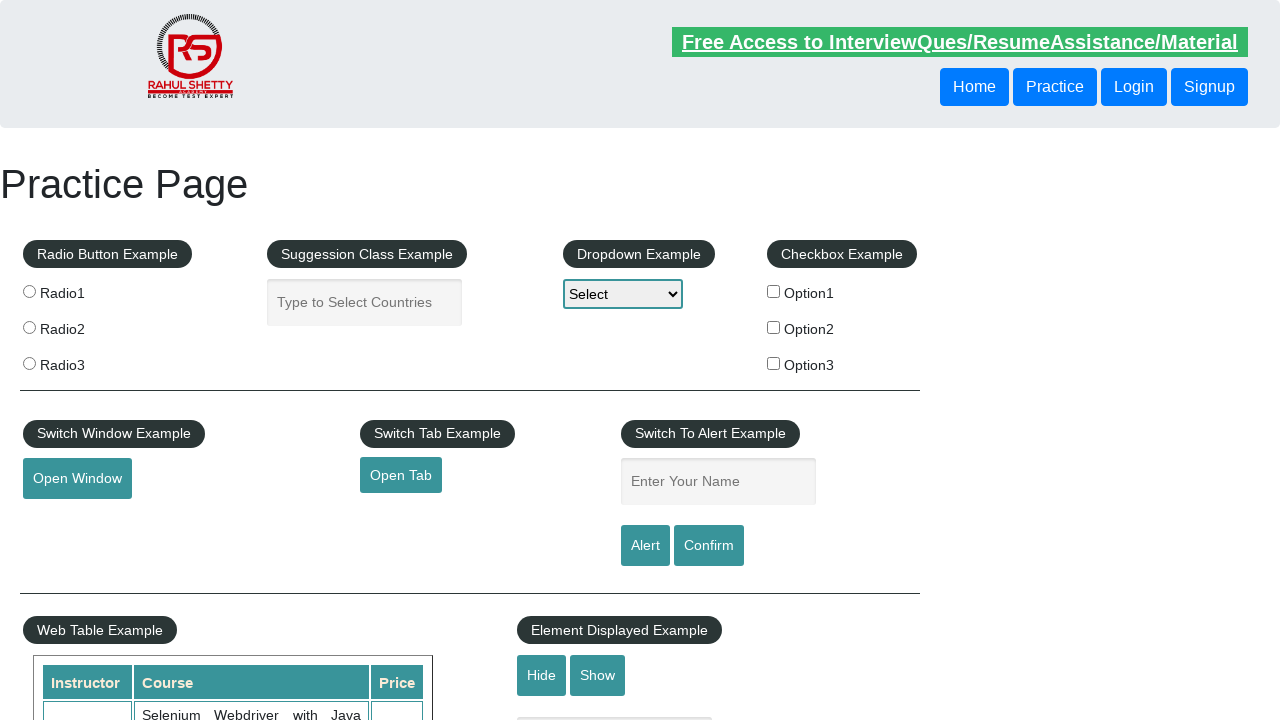

Retrieved text content from course cell 6: 'QA Expert Course :Software Testing + Bugzilla + SQL + Agile'
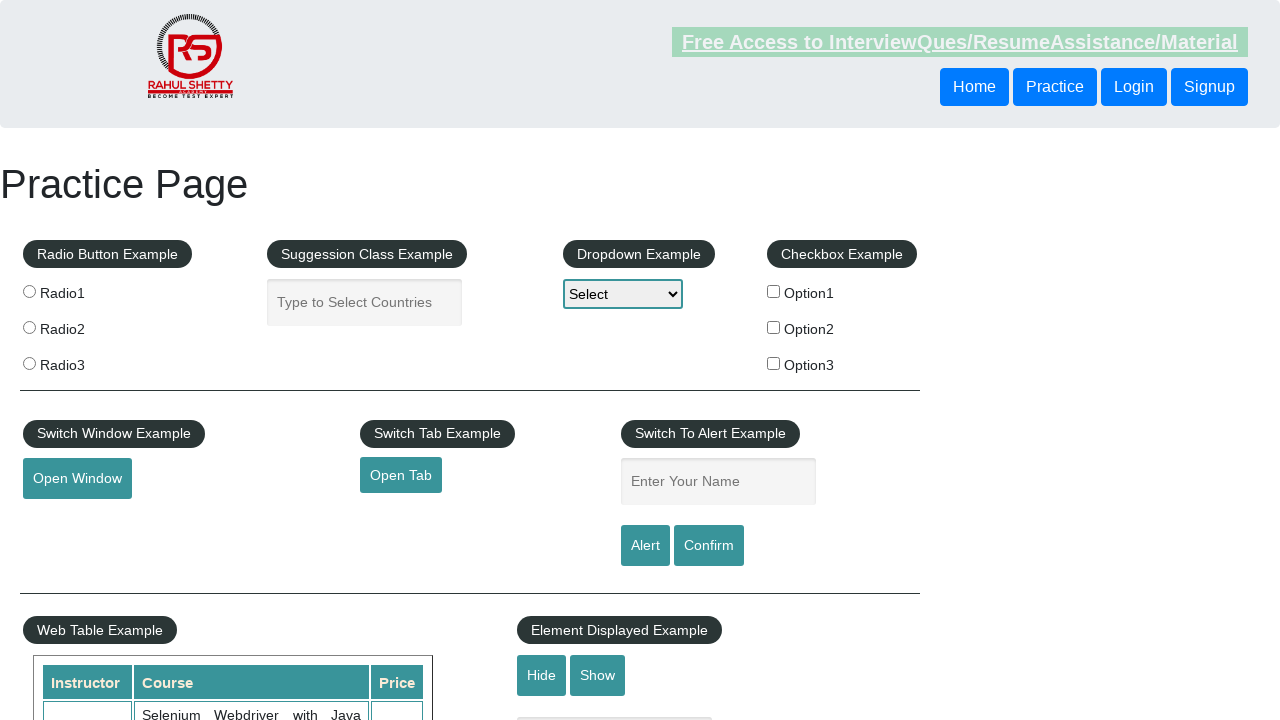

Retrieved text content from course cell 7: 'Master Selenium Automation in simple Python Language'
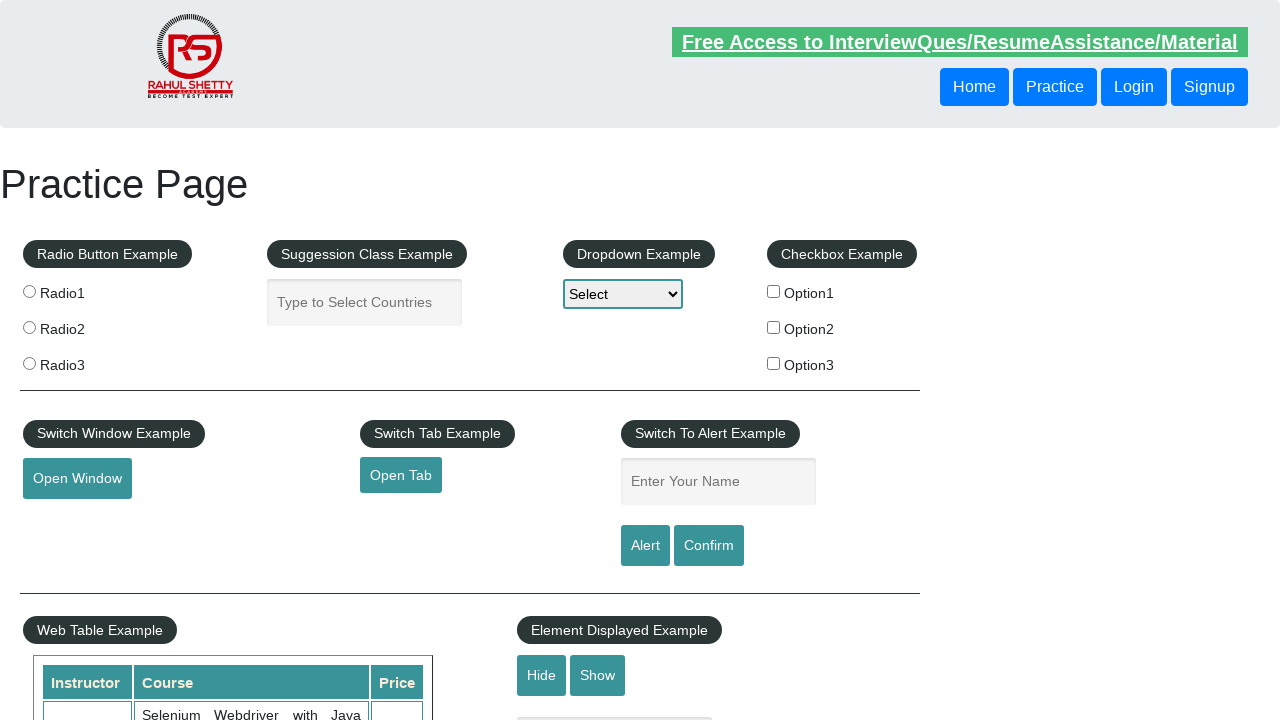

Located price cell for matching course
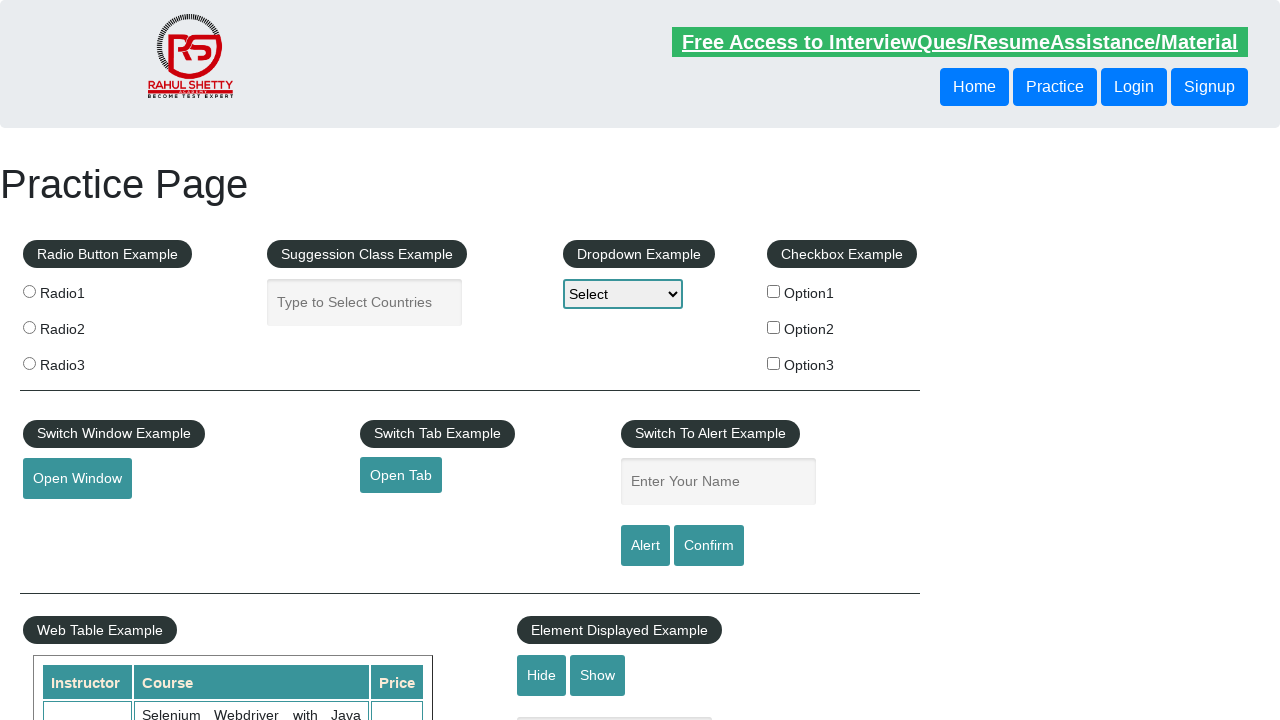

Retrieved price text: '25'
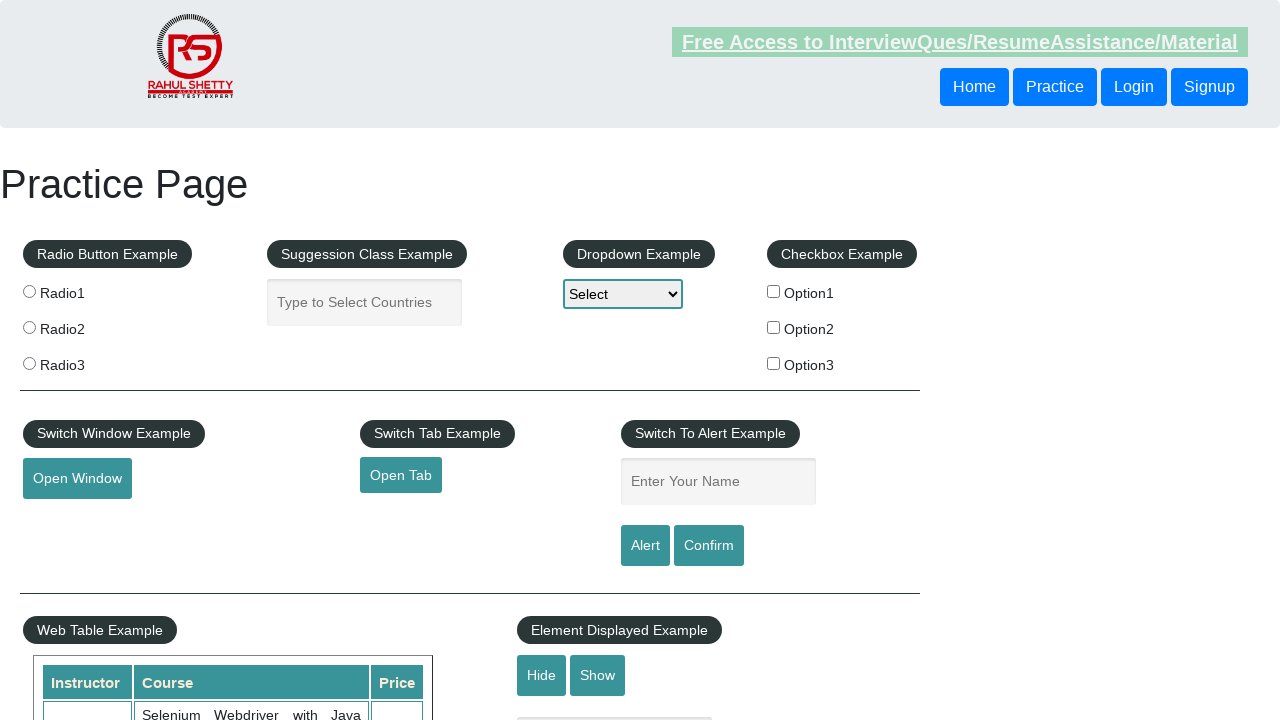

Verified price is correct - assertion passed
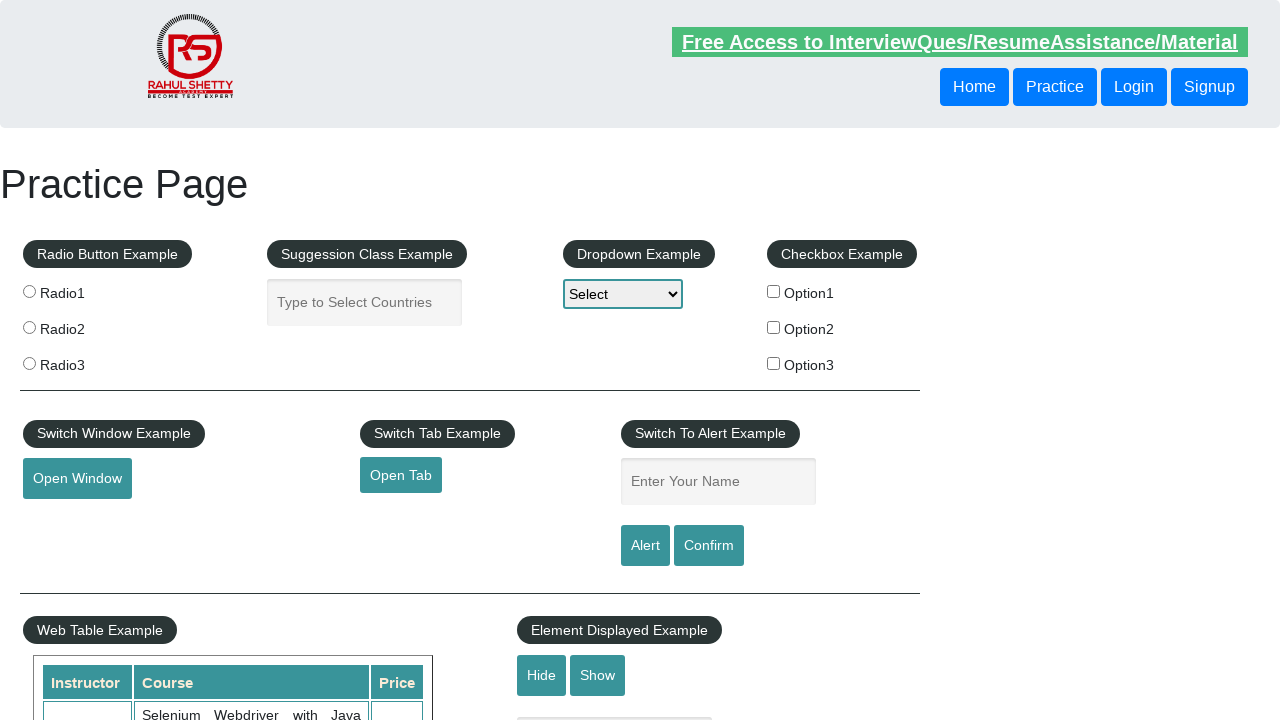

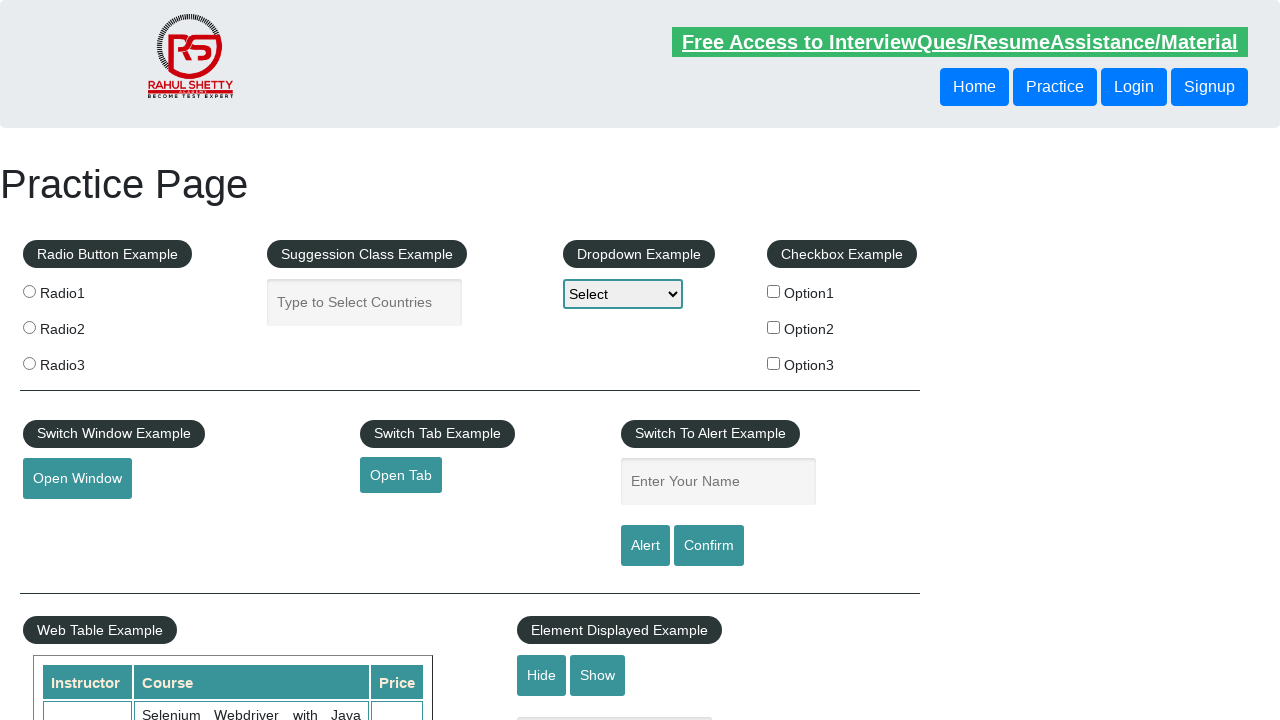